Tests dynamic loading functionality by clicking a start button and waiting for dynamically loaded content to appear

Starting URL: https://the-internet.herokuapp.com/dynamic_loading/2

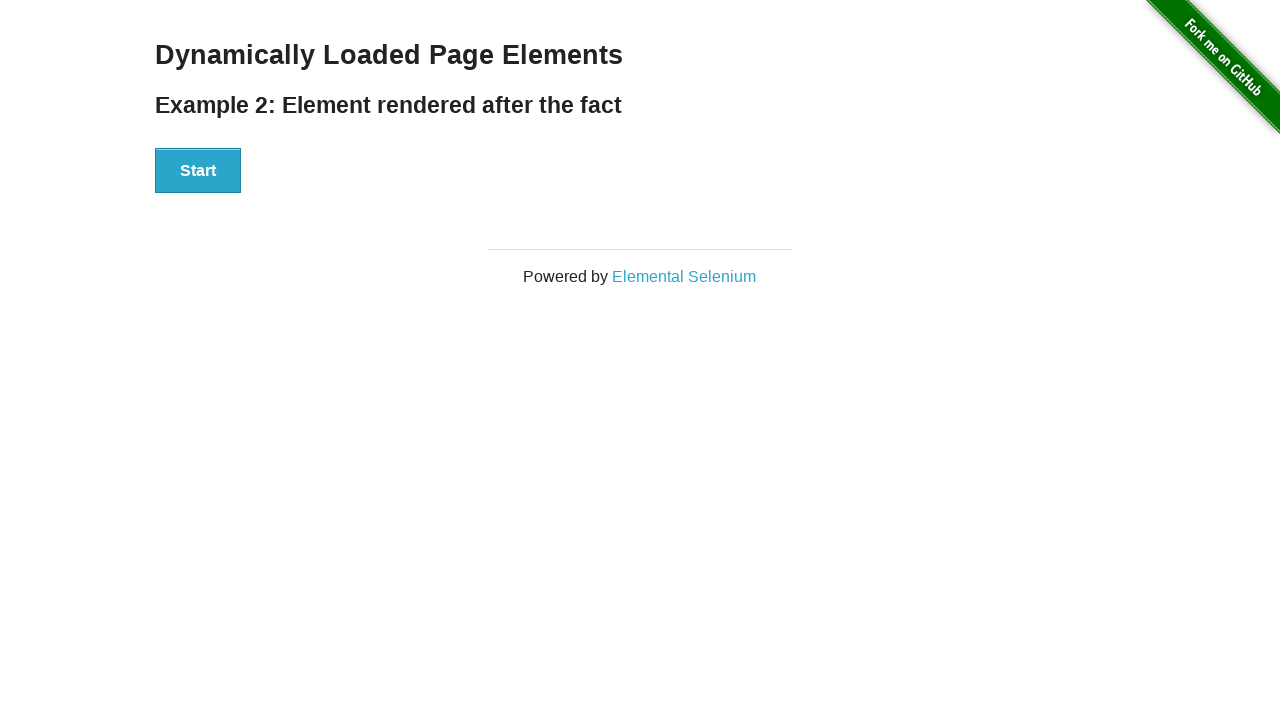

Clicked the start button to trigger dynamic loading at (198, 171) on button
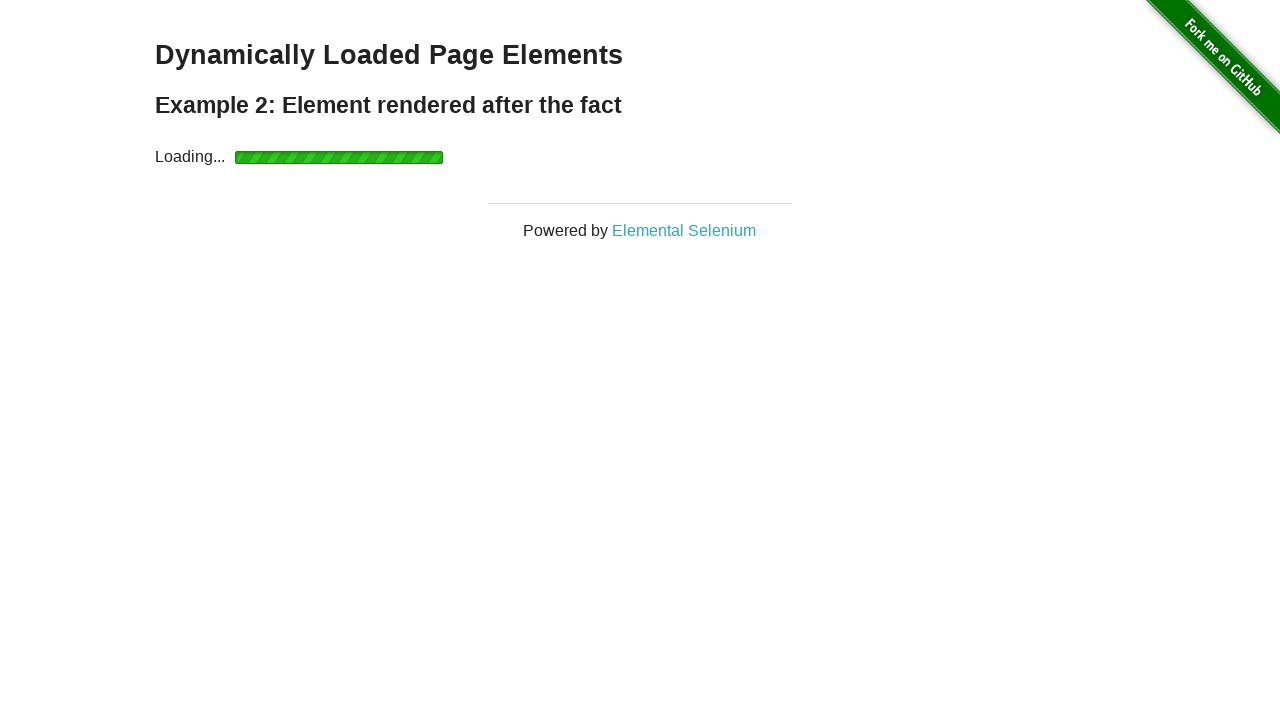

Dynamically loaded content appeared
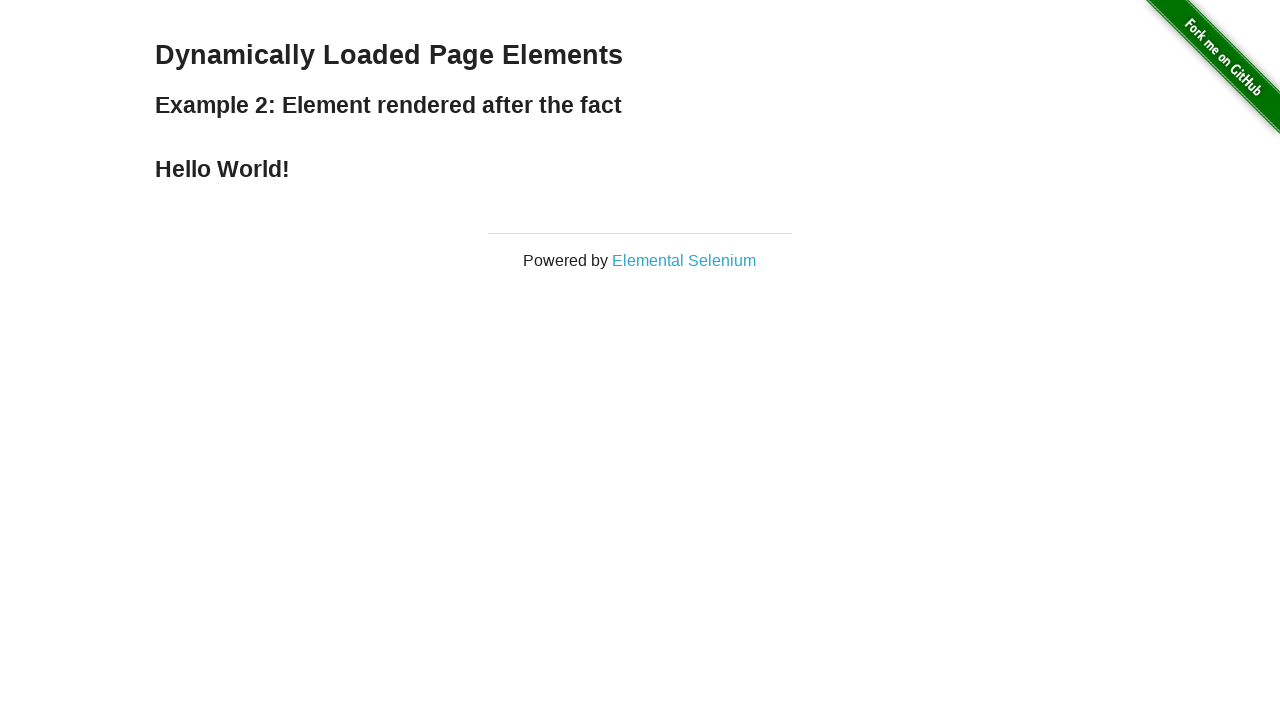

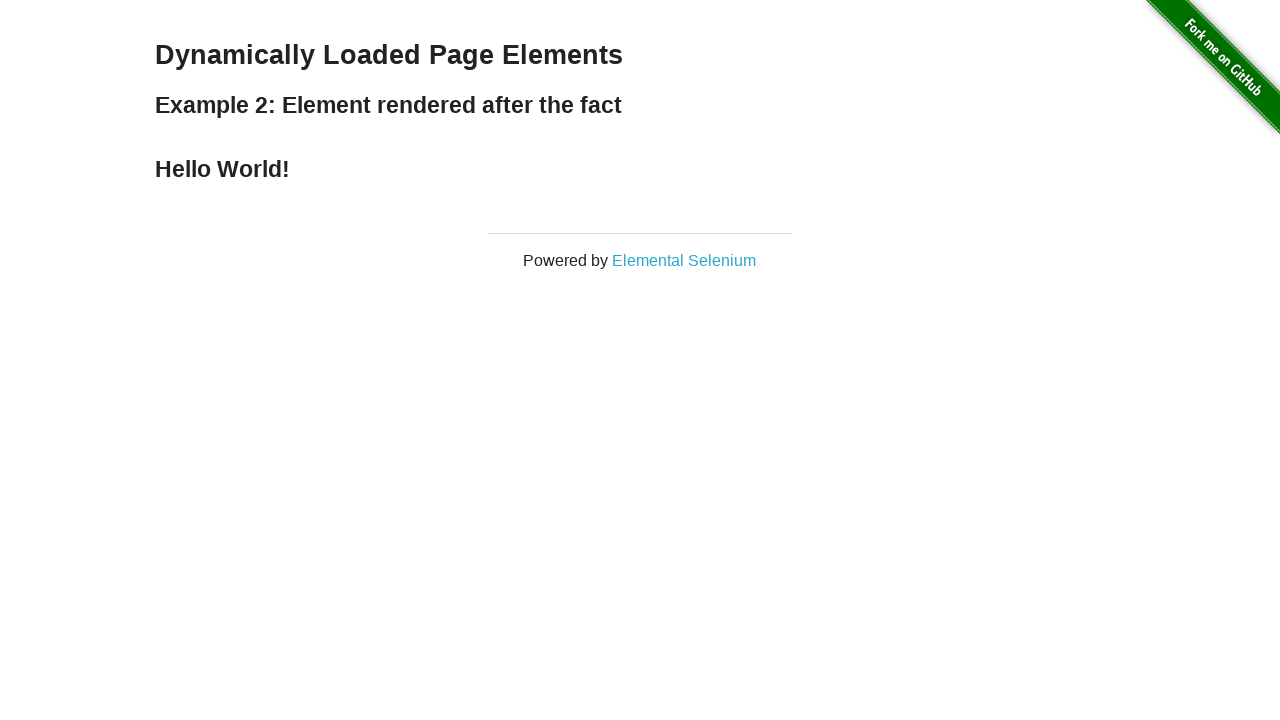